Tests radio button functionality on DemoQA by verifying that all three radio button options (Yes, Impressive, No) can be selected

Starting URL: https://demoqa.com/radio-button

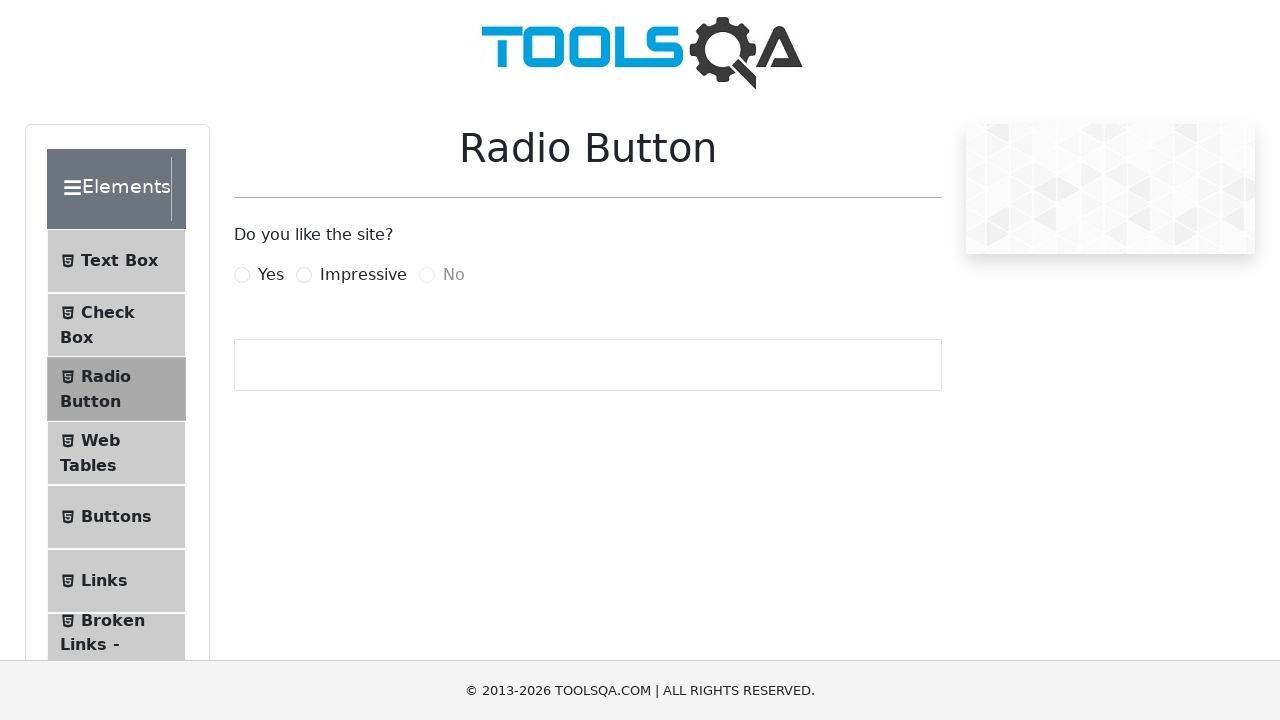

Waited for radio buttons to load
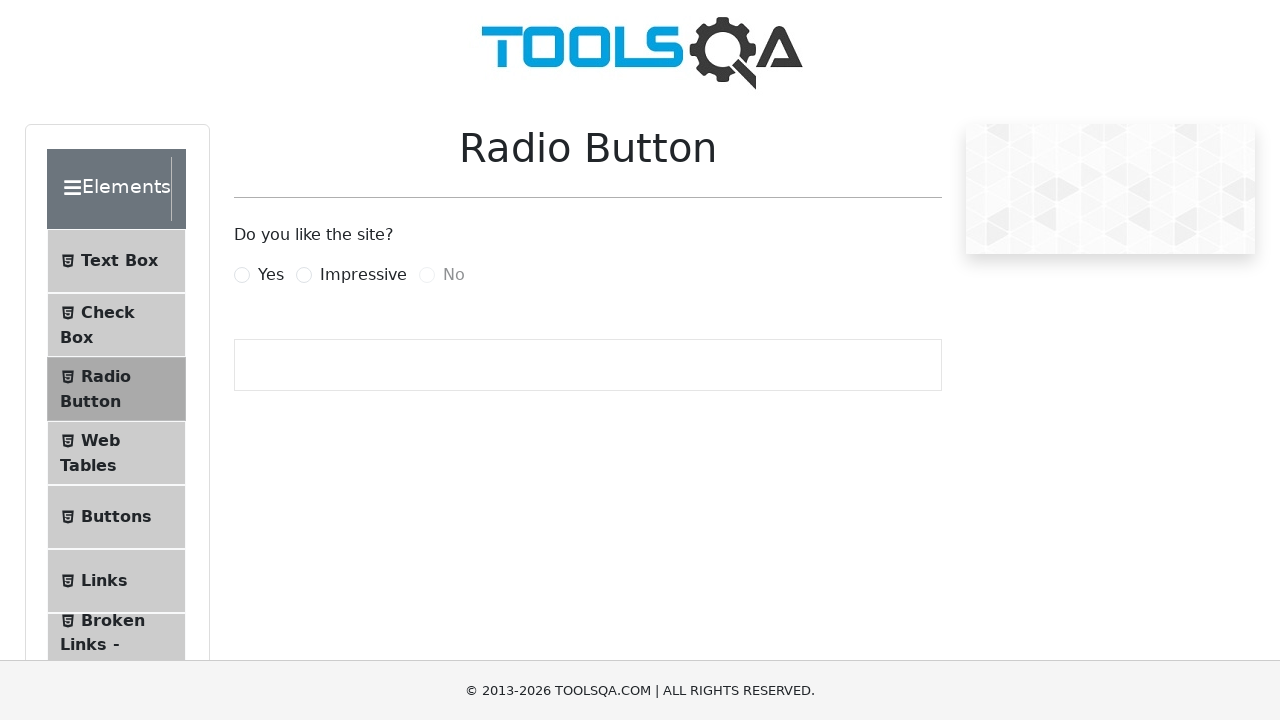

Clicked 'Yes' radio button at (271, 275) on label[for='yesRadio']
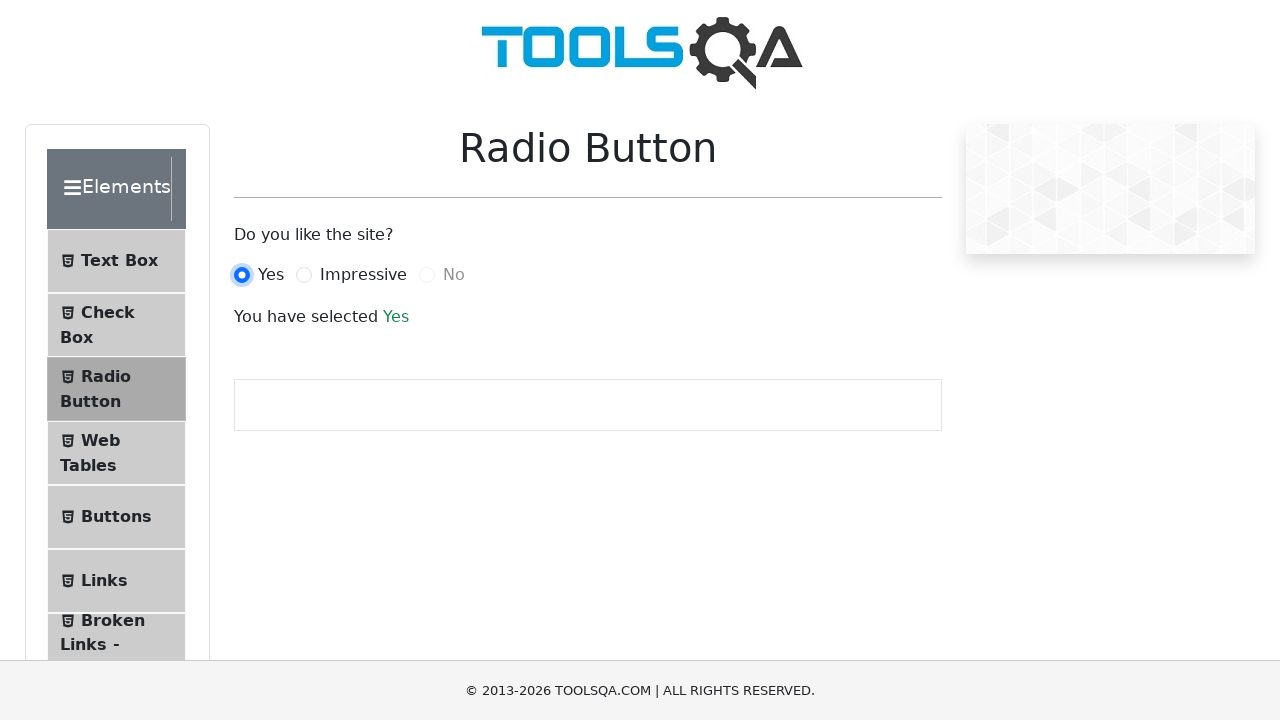

Waited for success message to appear
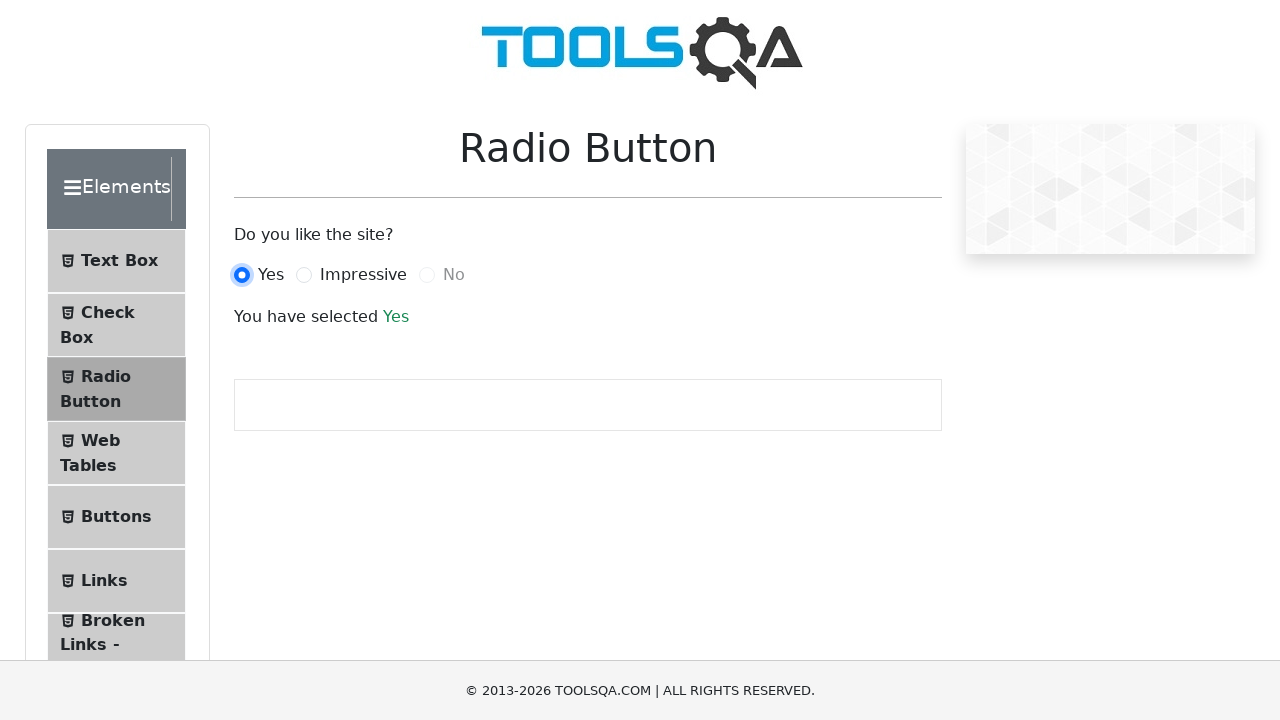

Retrieved success message text
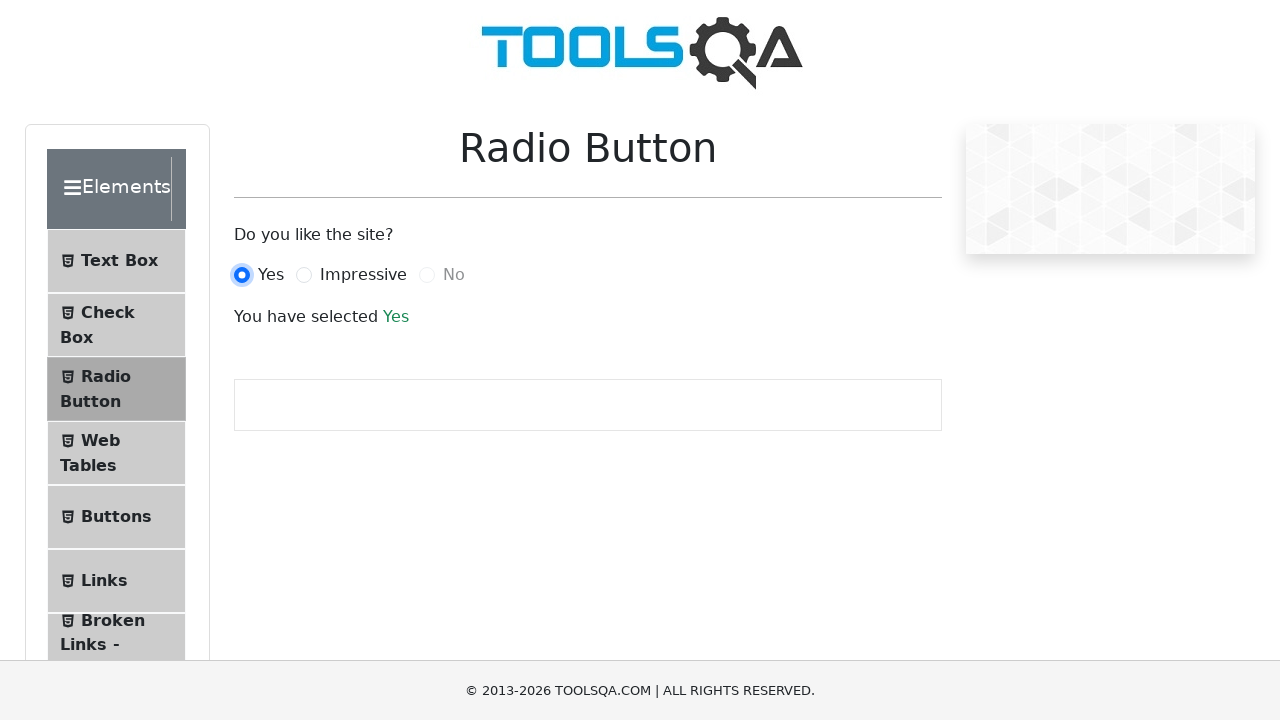

Verified 'Yes' is selected in the result message
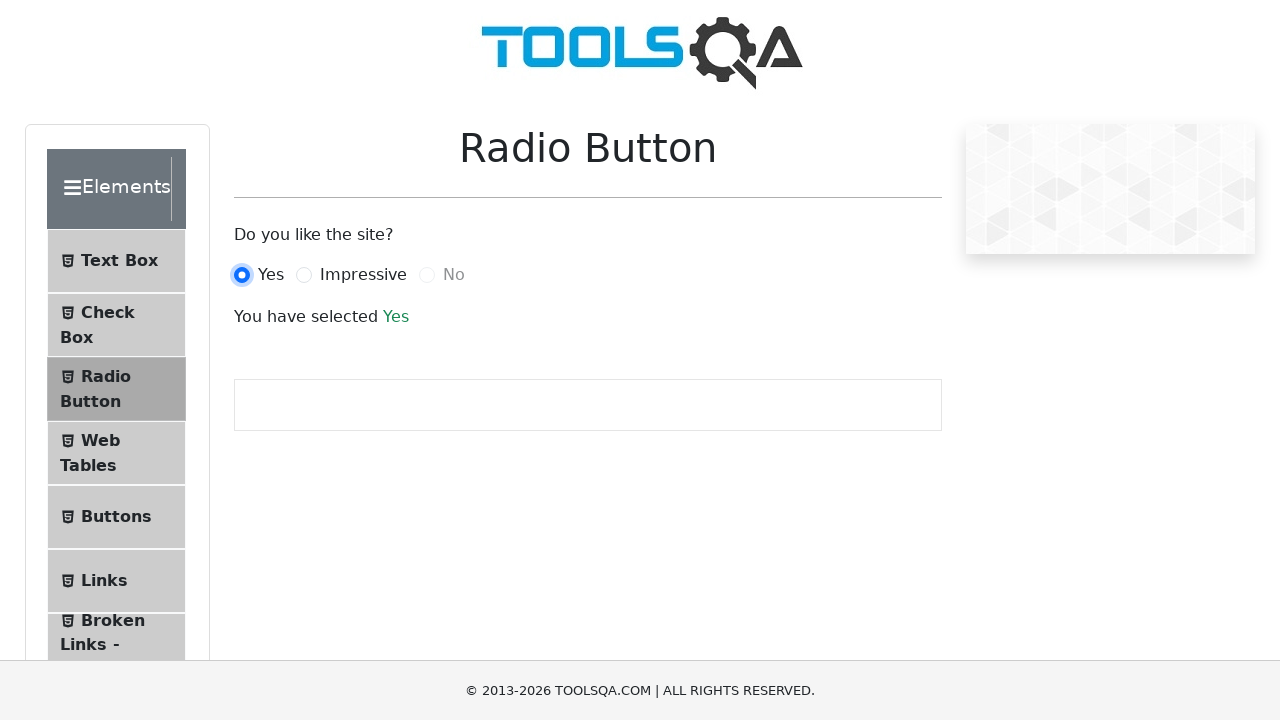

Clicked 'Impressive' radio button at (363, 275) on label[for='impressiveRadio']
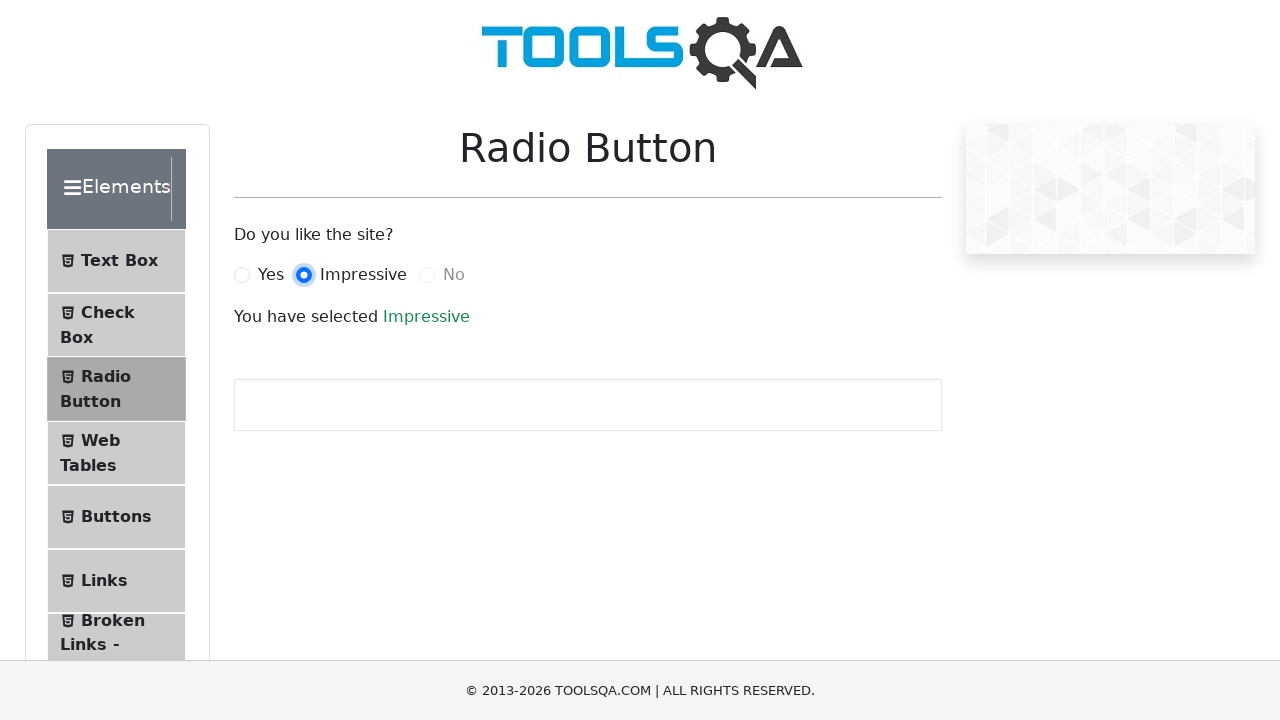

Retrieved success message text after selecting Impressive
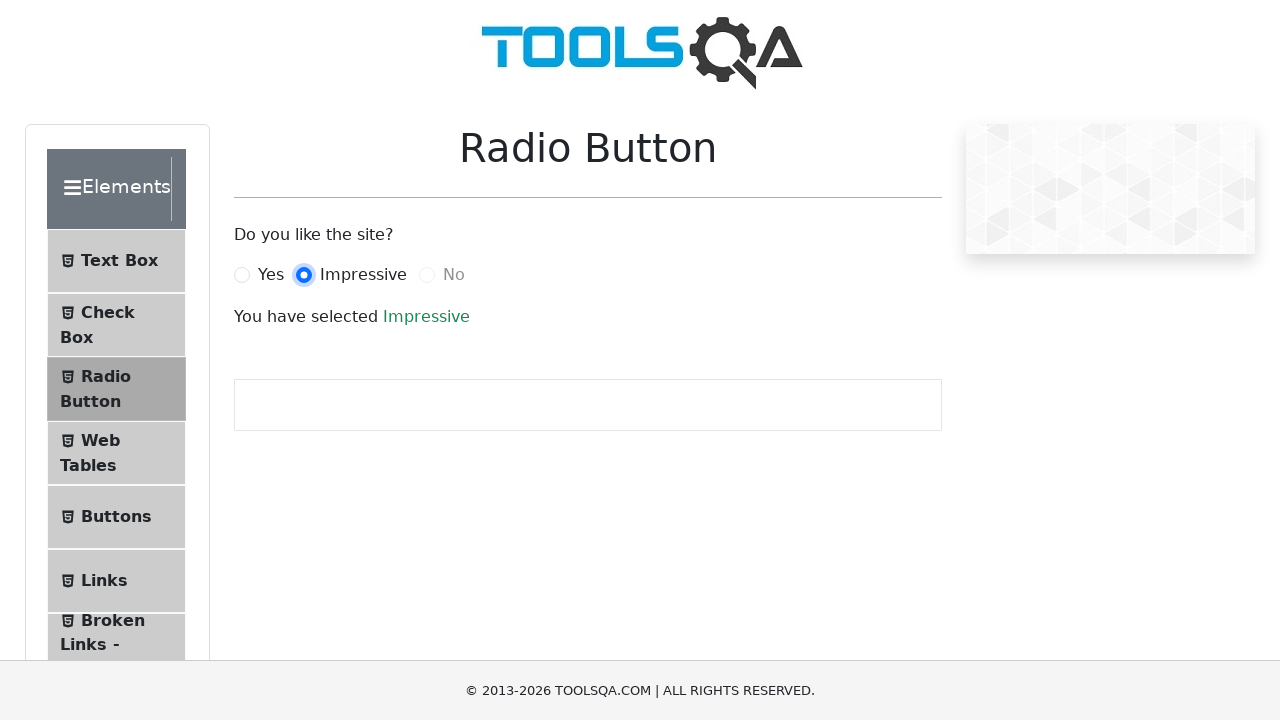

Verified 'Impressive' is selected in the result message
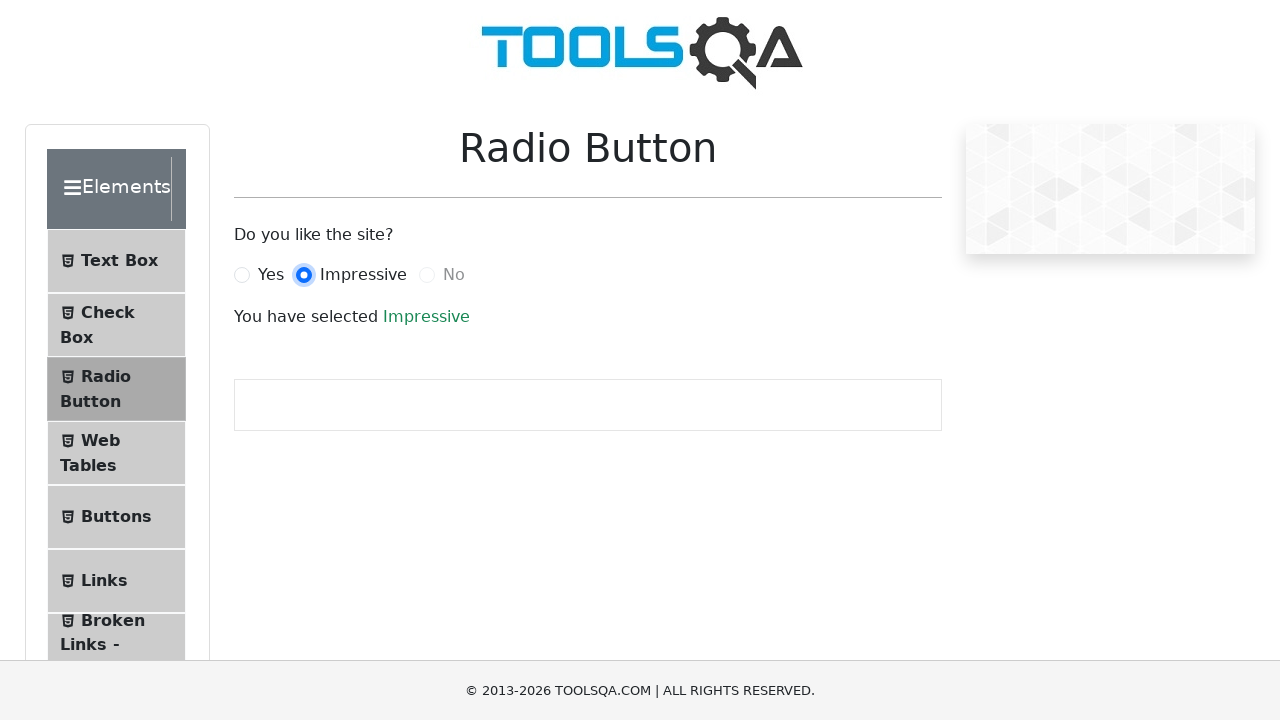

Located 'No' radio button element
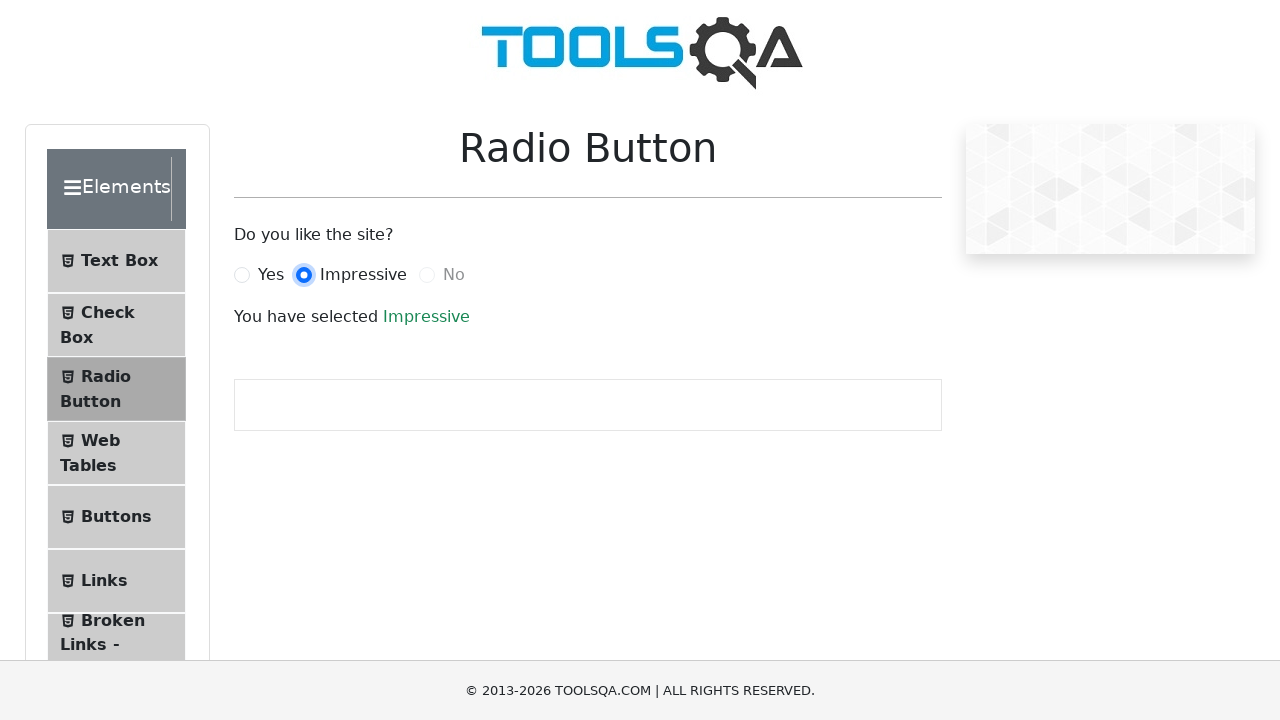

Verified 'No' radio button is disabled
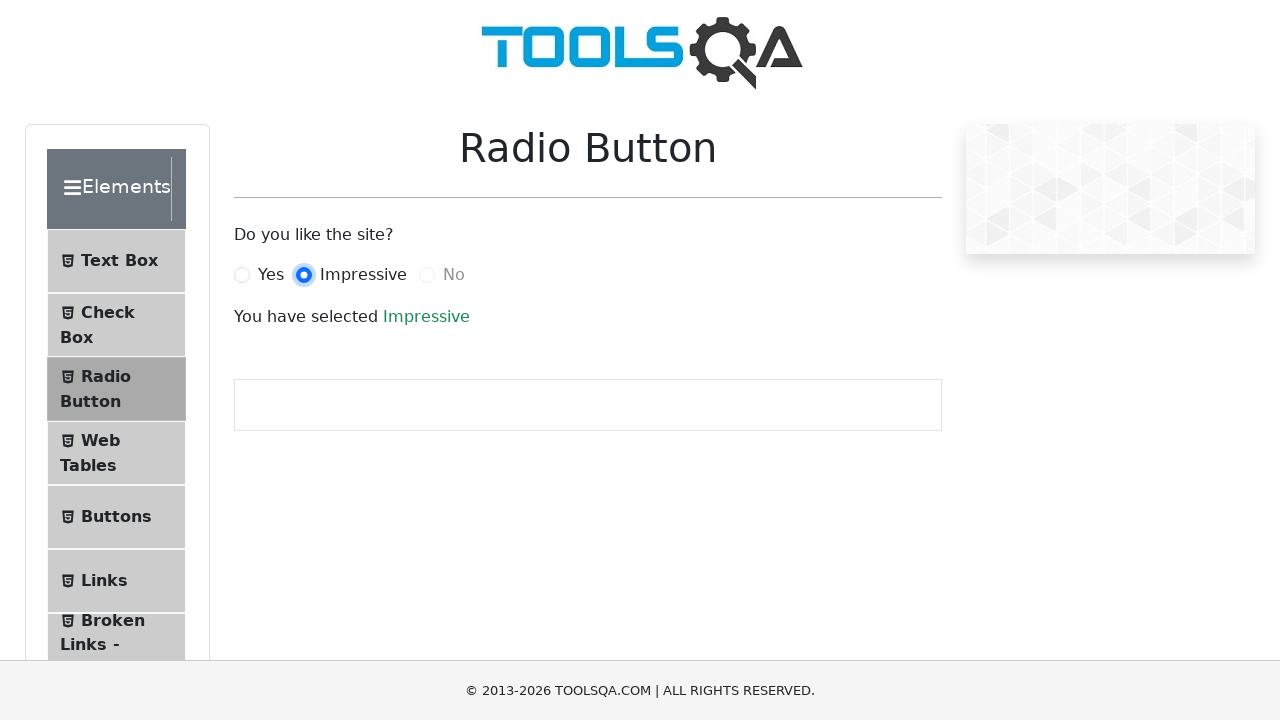

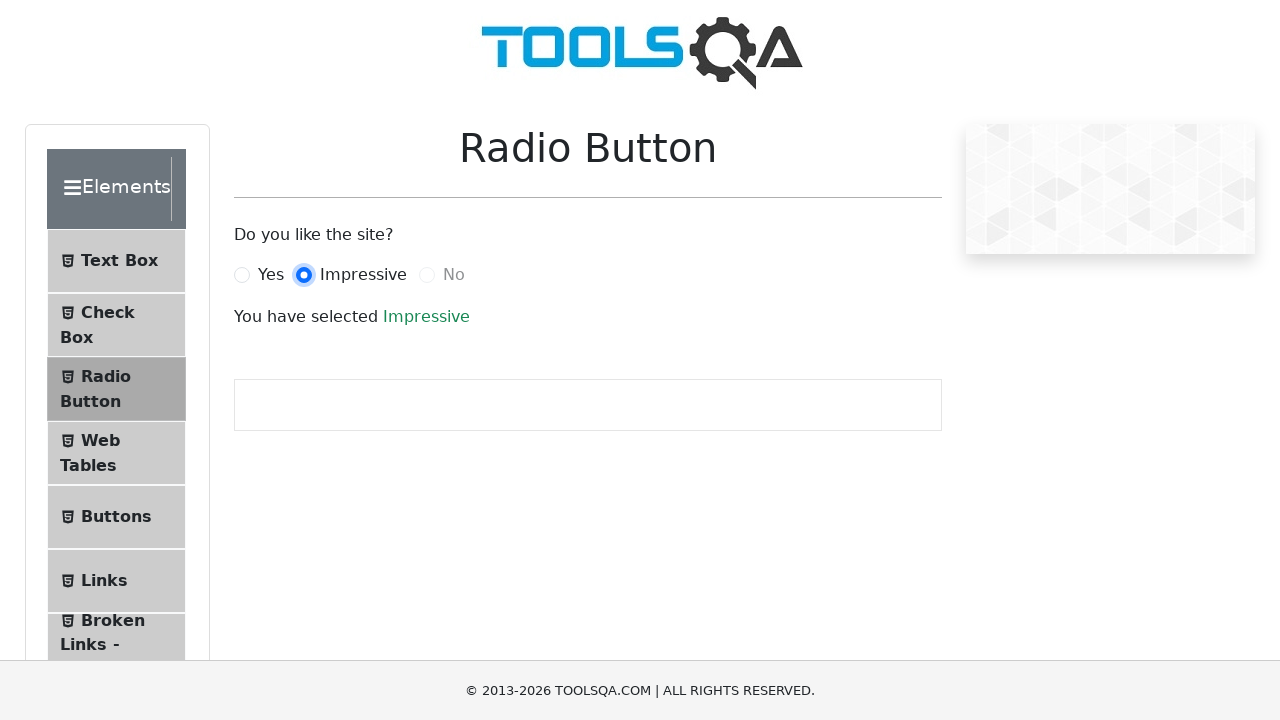